Tests mobile responsive design by setting viewport to mobile dimensions and verifying the main container displays correctly

Starting URL: https://garimto81.github.io/poker-online-analyze

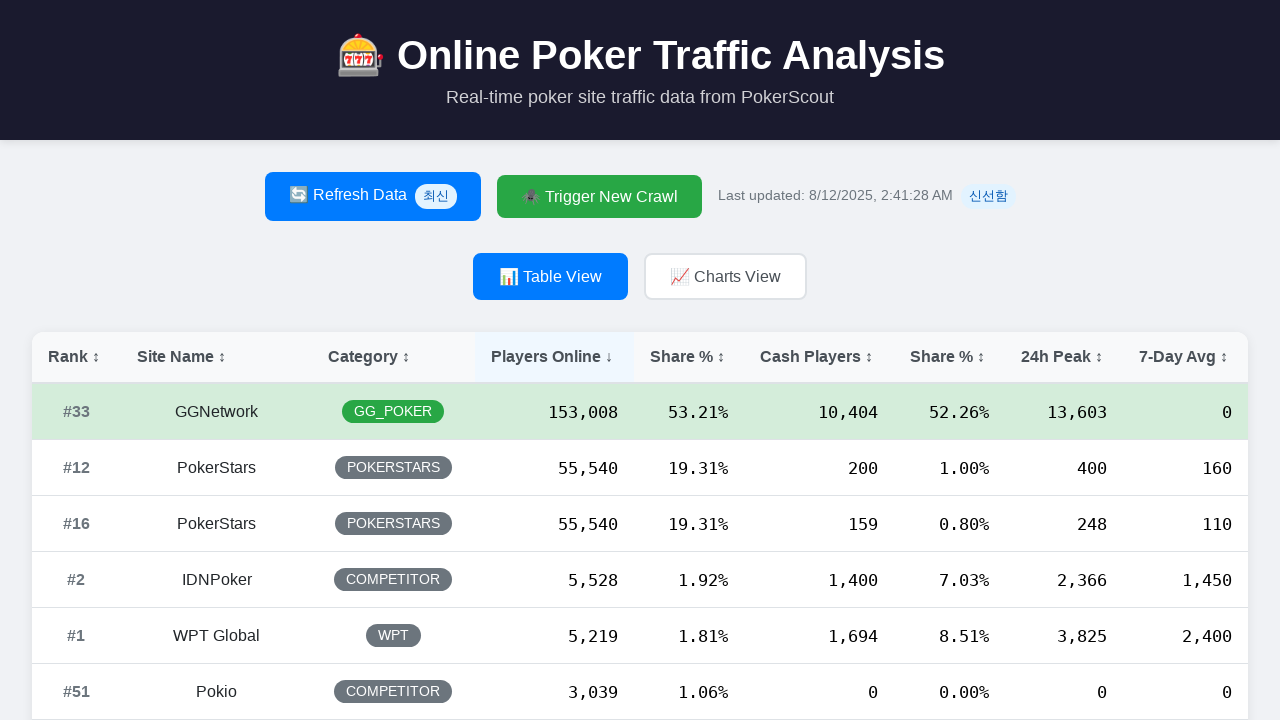

Set viewport to mobile dimensions (375x667)
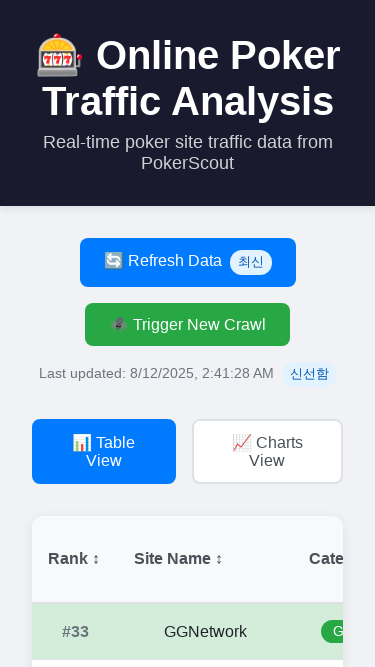

Reloaded page with networkidle wait condition
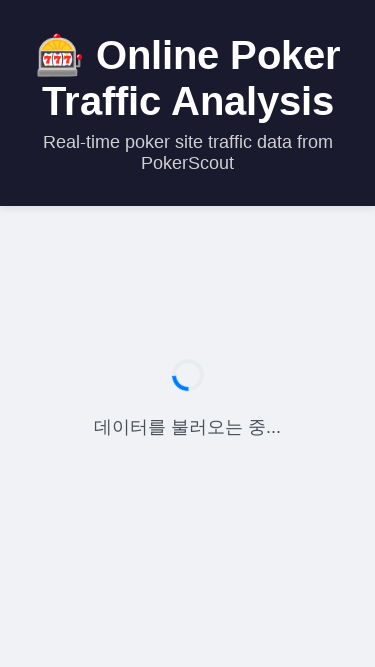

Waited 2 seconds for page to stabilize
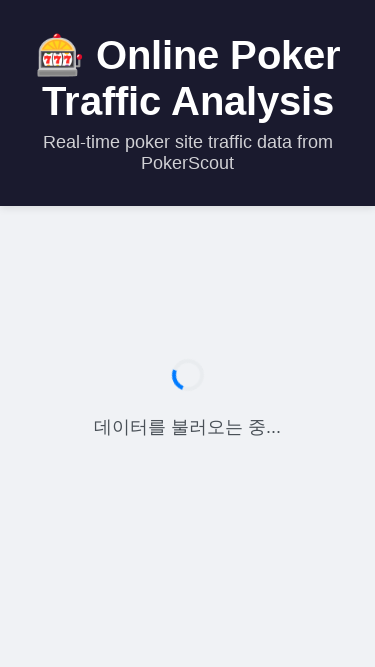

Verified main container (#root) is visible on mobile
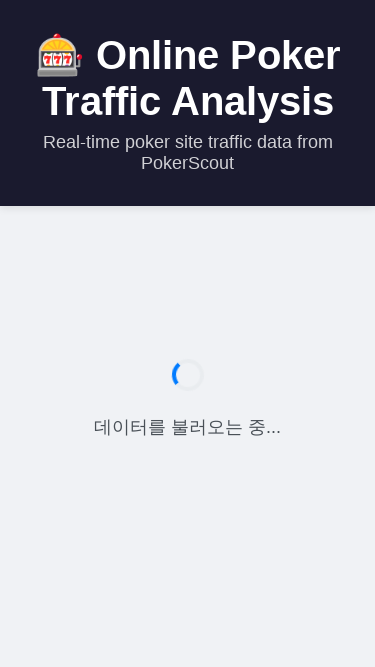

Mobile menu check completed
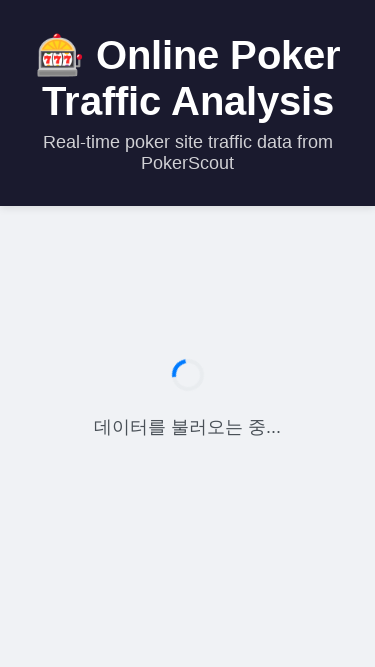

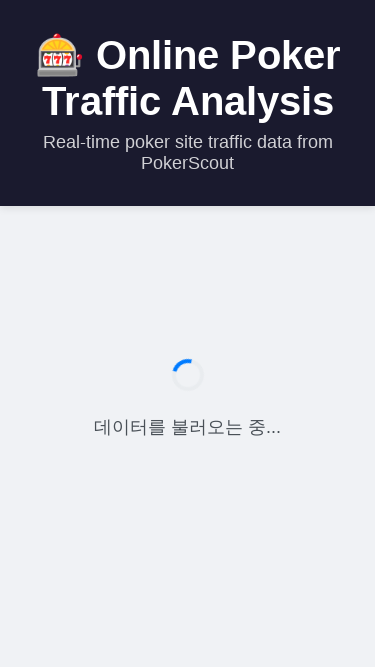